Tests unmarking todo items by unchecking the checkbox after it was checked

Starting URL: https://demo.playwright.dev/todomvc

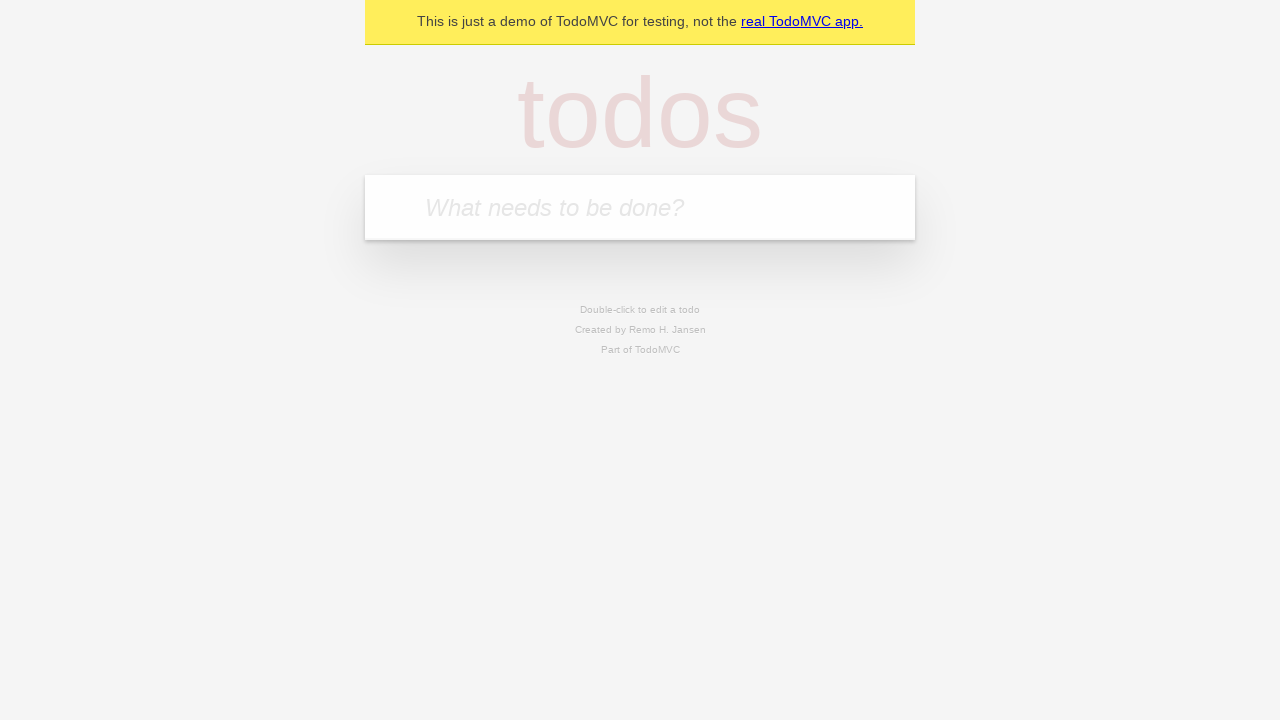

Filled todo input with 'buy some cheese' on internal:attr=[placeholder="What needs to be done?"i]
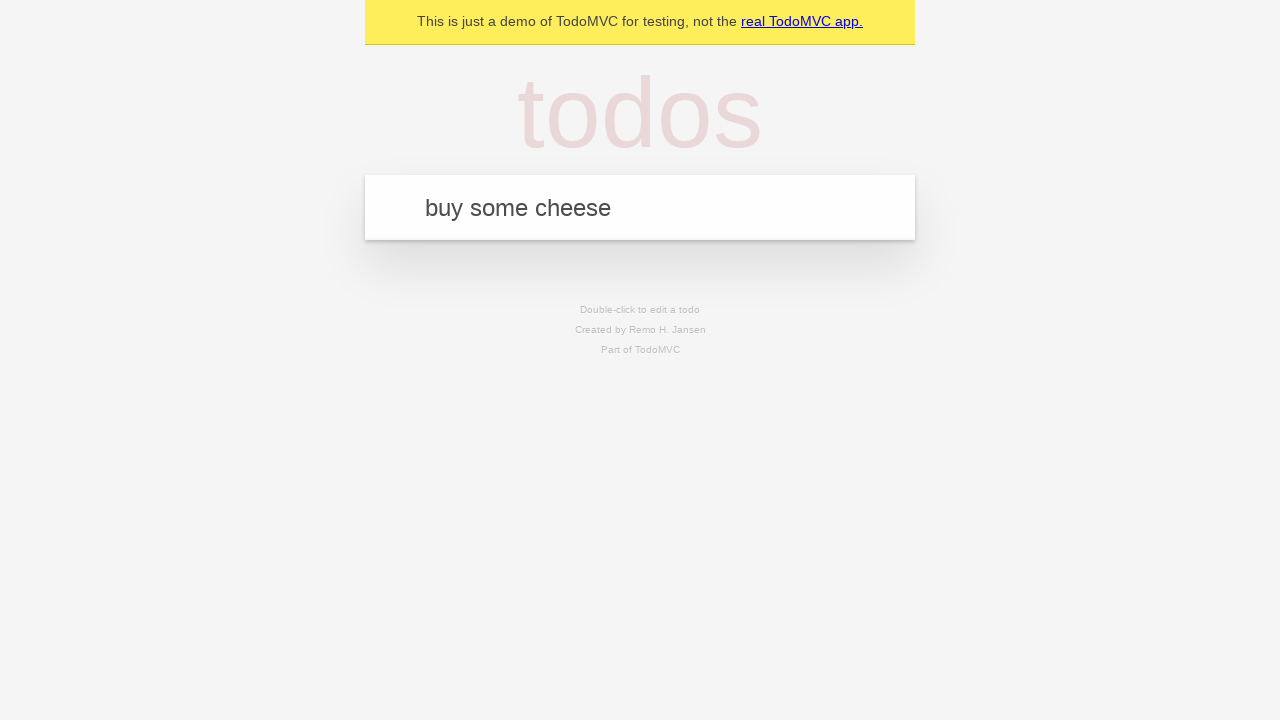

Pressed Enter to create first todo item on internal:attr=[placeholder="What needs to be done?"i]
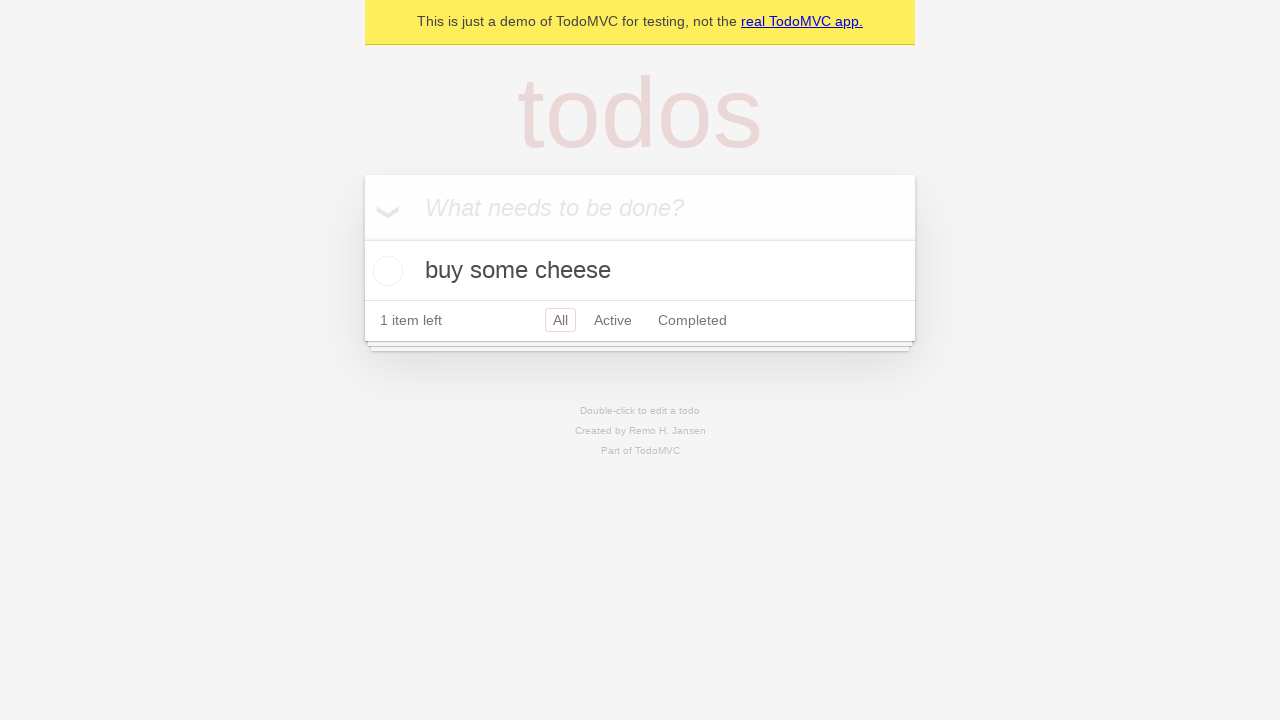

Filled todo input with 'feed the cat' on internal:attr=[placeholder="What needs to be done?"i]
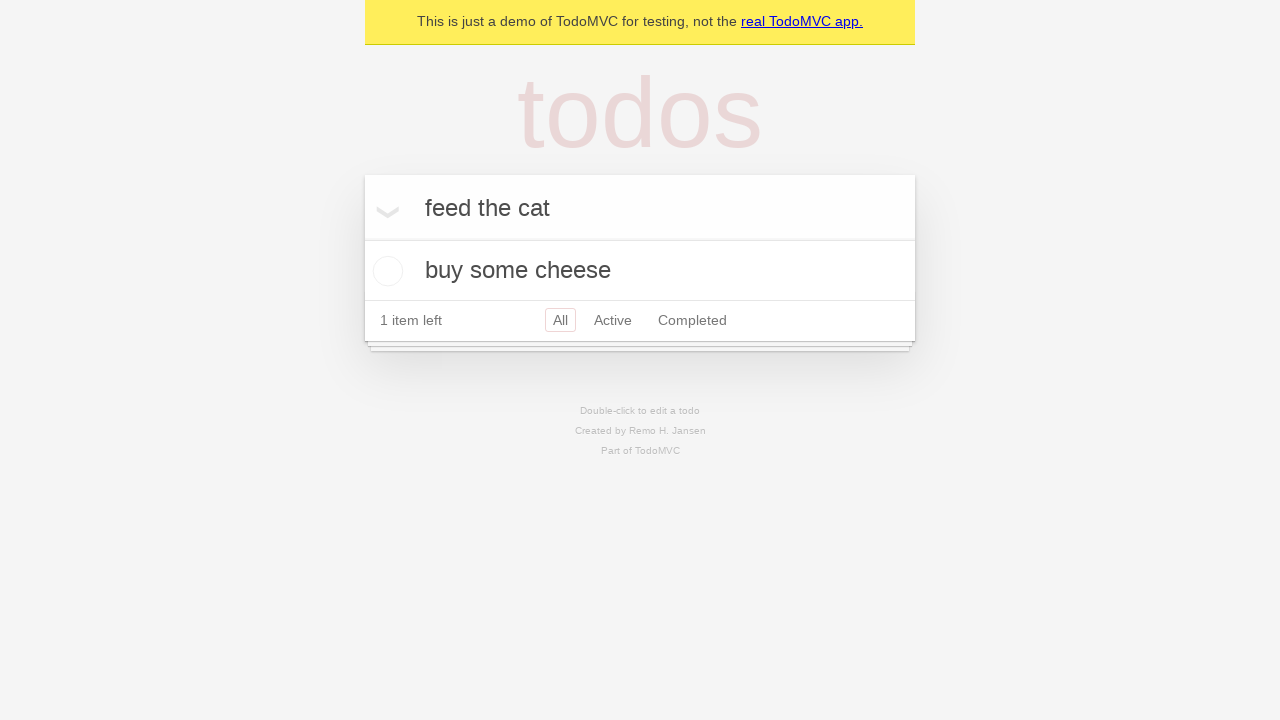

Pressed Enter to create second todo item on internal:attr=[placeholder="What needs to be done?"i]
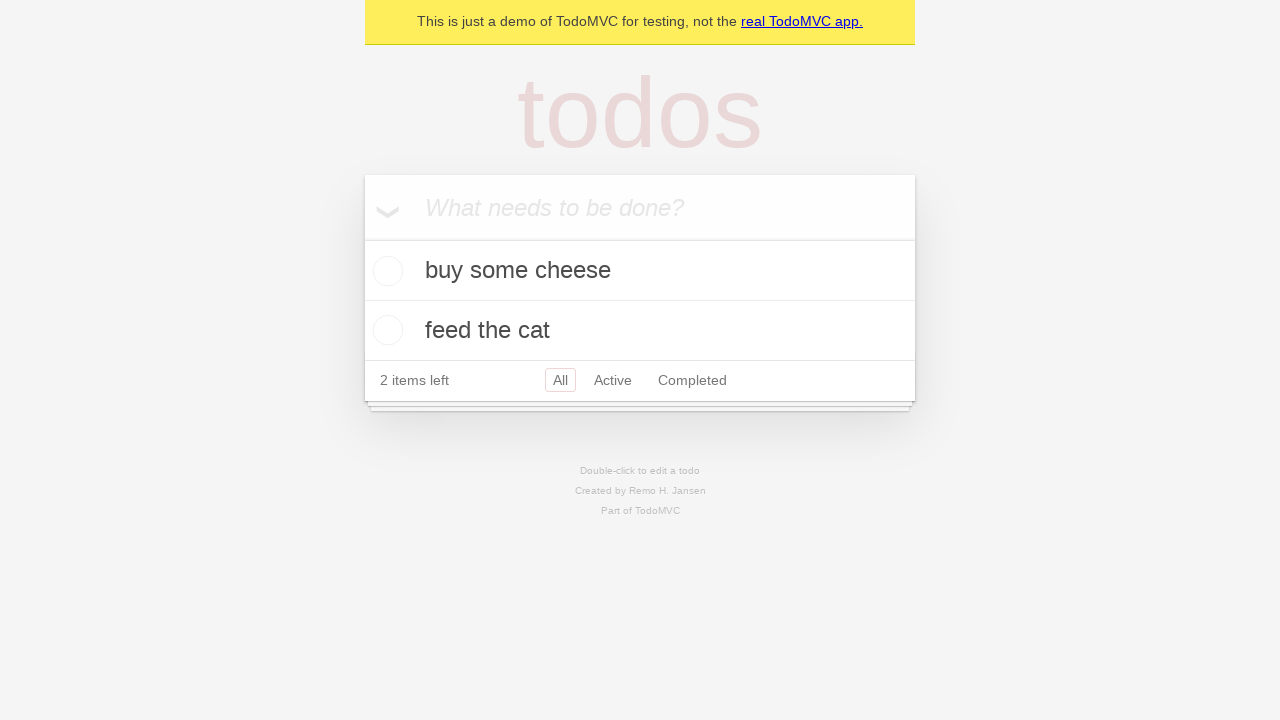

Checked checkbox for first todo item 'buy some cheese' at (385, 271) on internal:testid=[data-testid="todo-item"s] >> nth=0 >> internal:role=checkbox
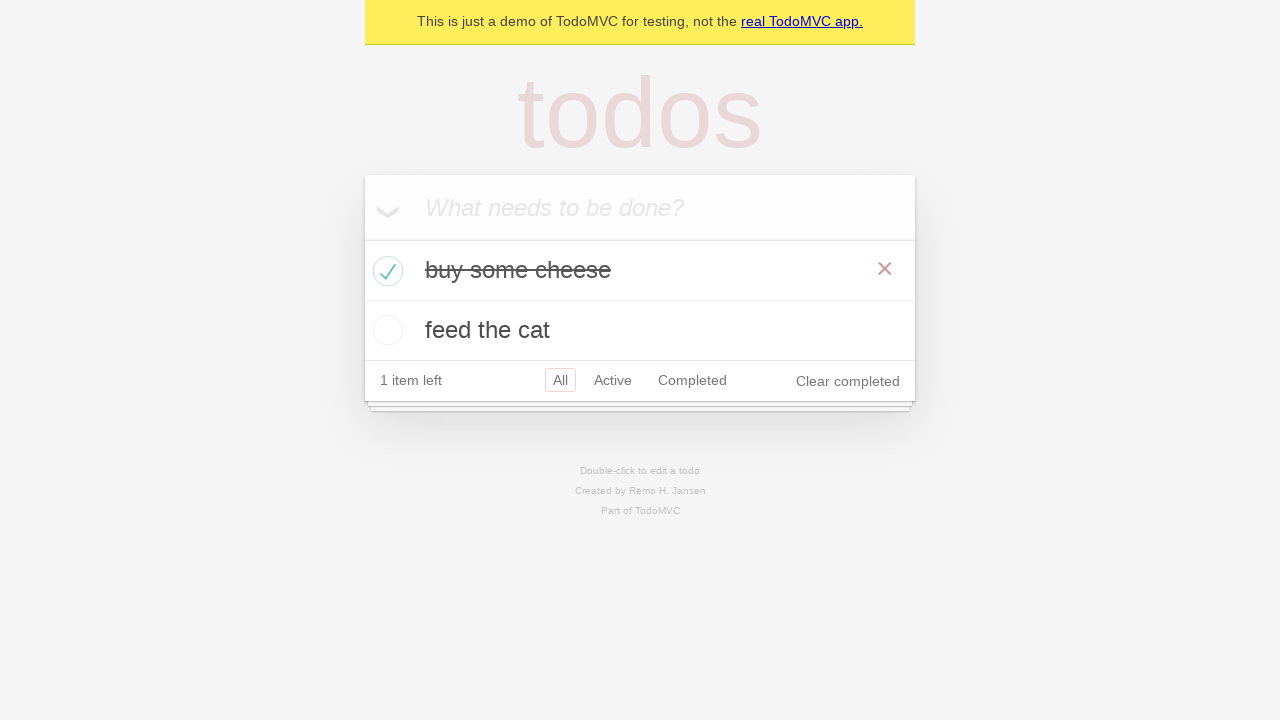

Unchecked checkbox for first todo item to mark it as incomplete at (385, 271) on internal:testid=[data-testid="todo-item"s] >> nth=0 >> internal:role=checkbox
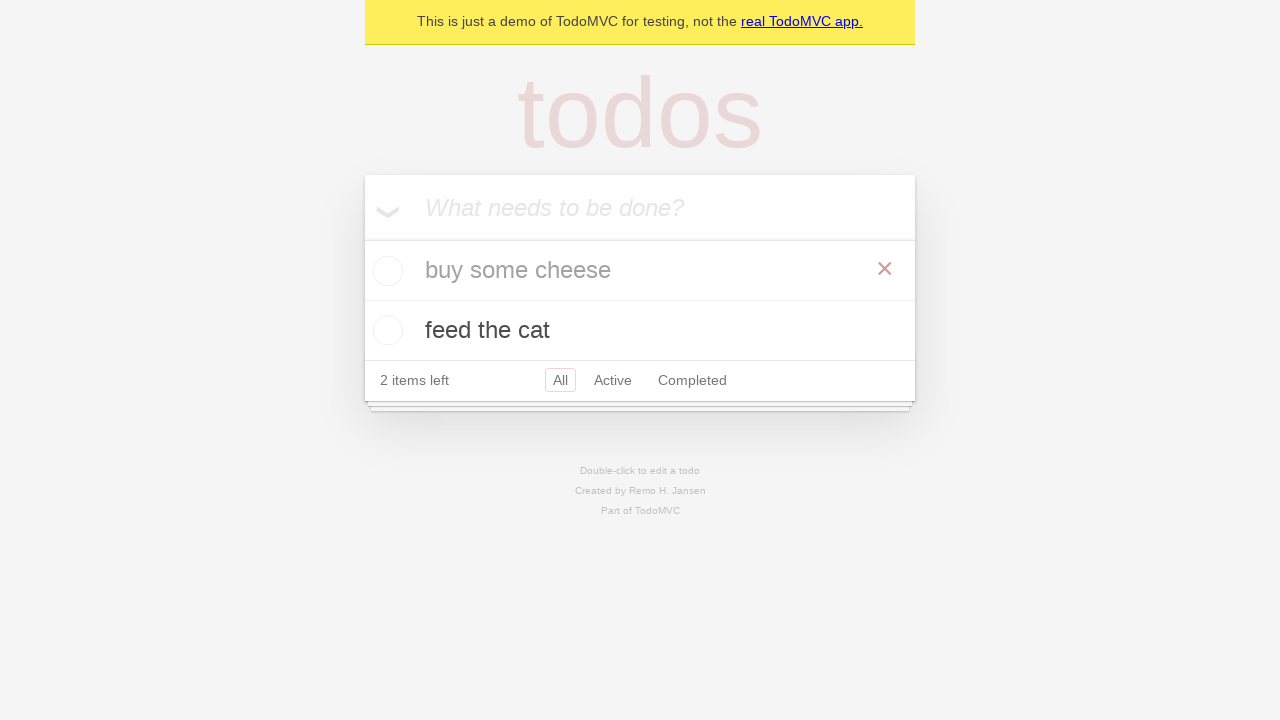

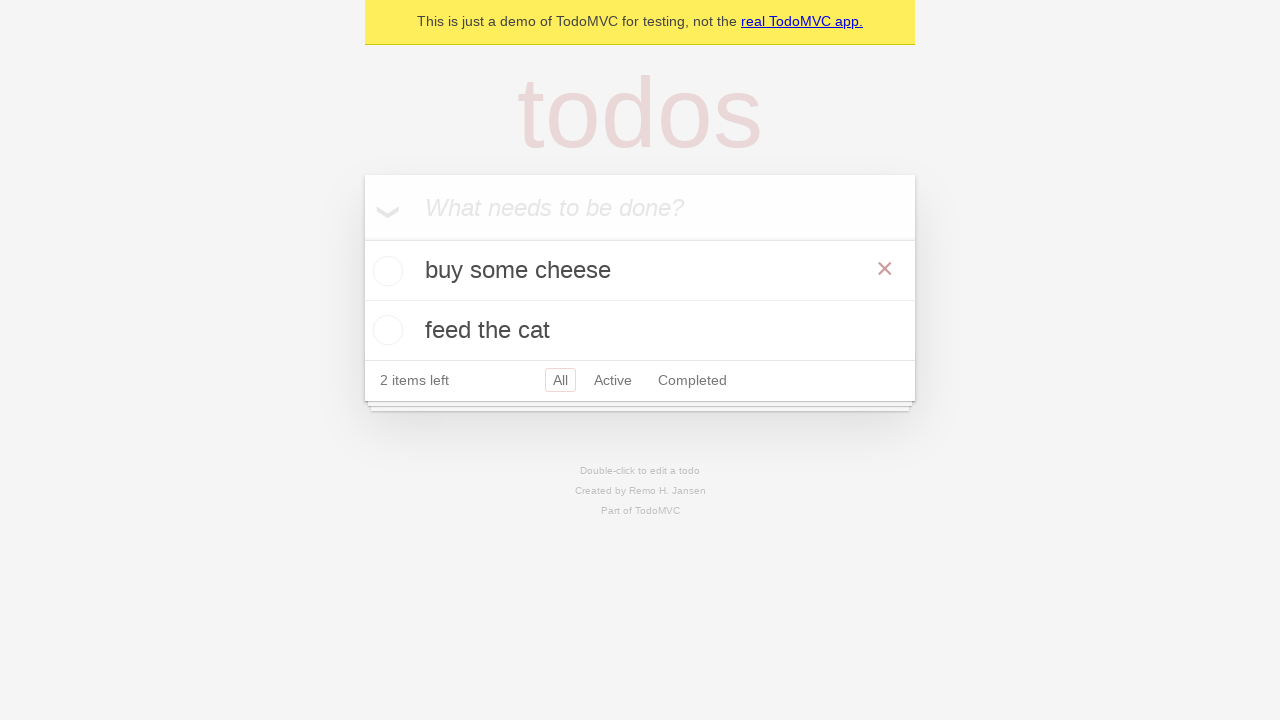